Tests right-click (context click) functionality on an element

Starting URL: https://www.selenium.dev/selenium/web/mouse_interaction.html

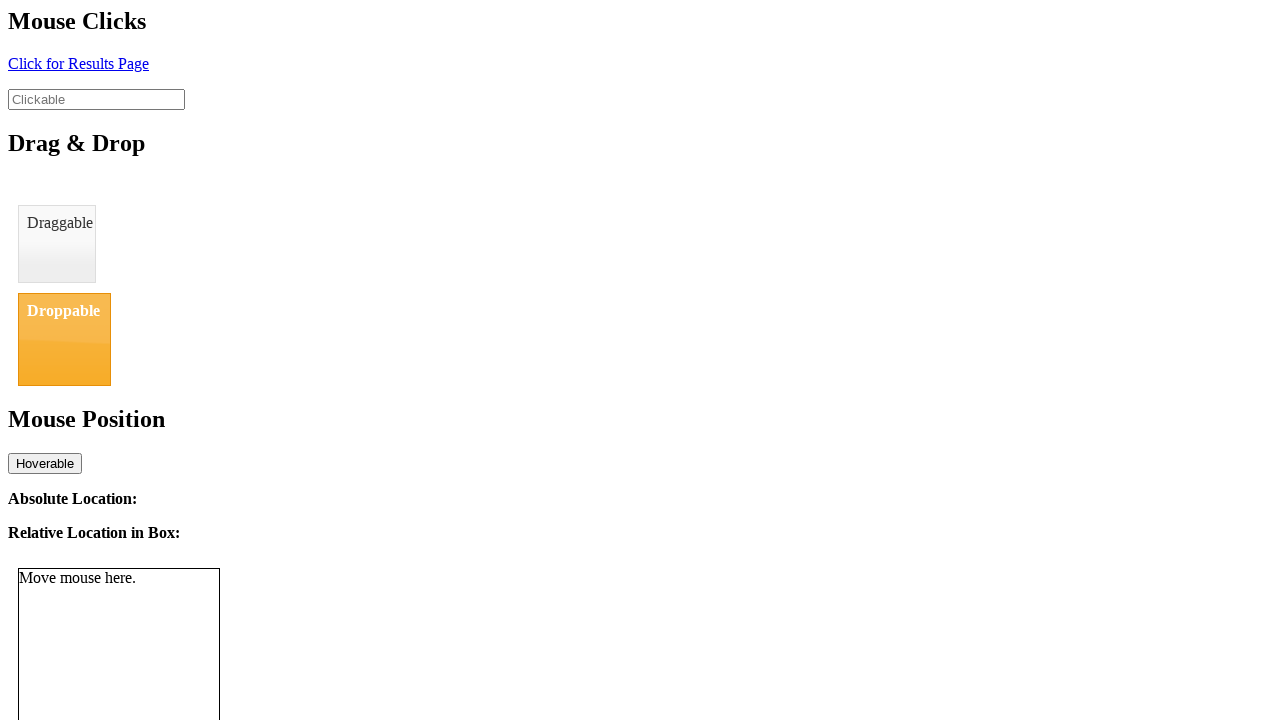

Navigated to mouse interaction test page
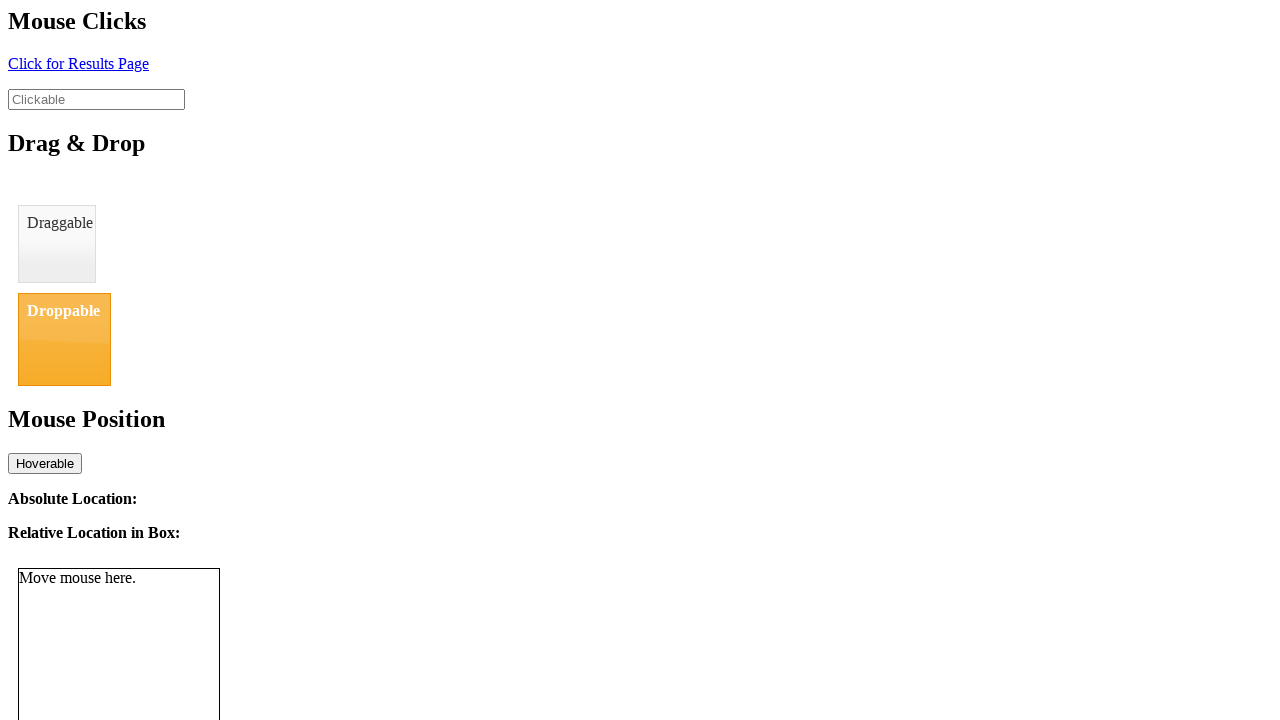

Right-clicked on the element with id 'click' at (78, 63) on #click
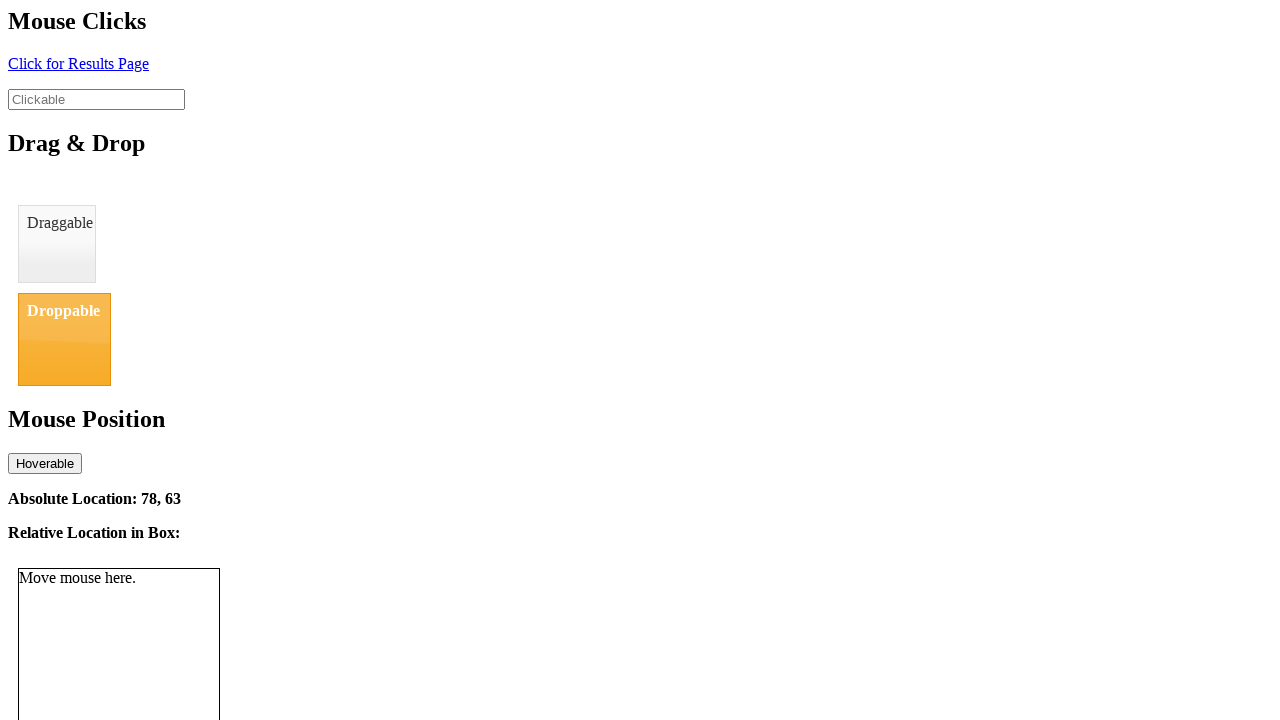

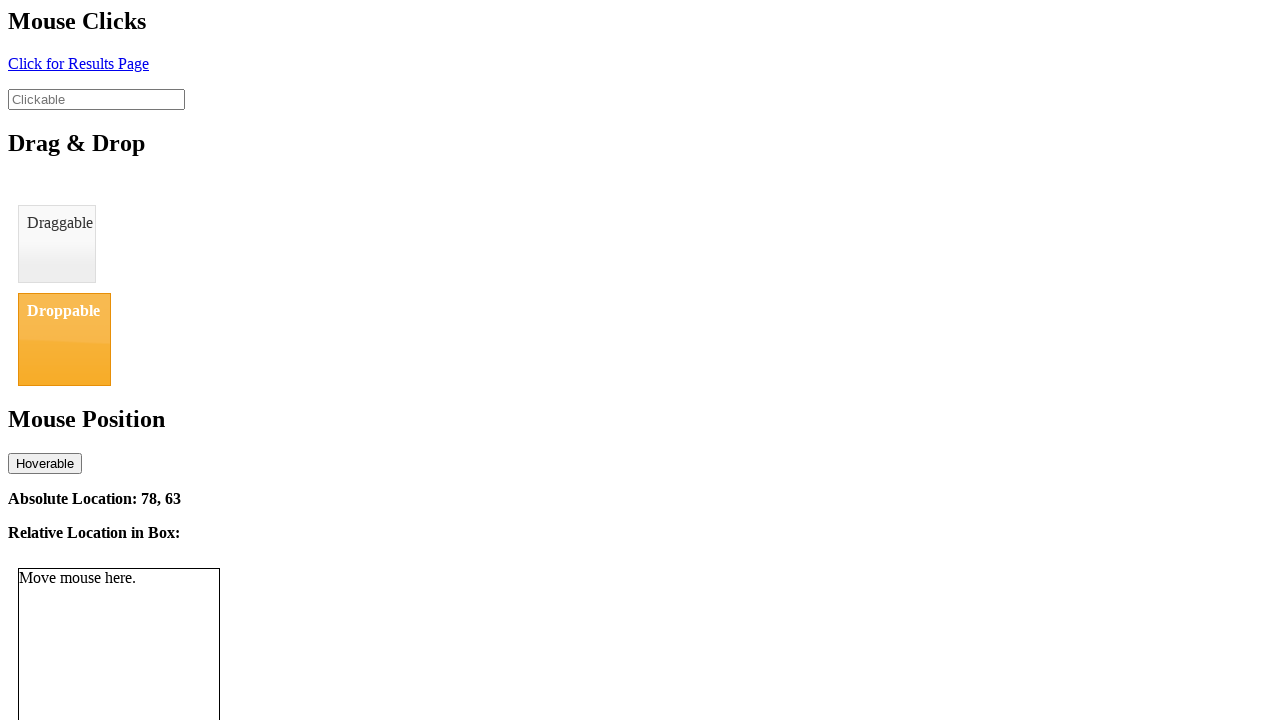